Tests dynamic UI controls by interacting with checkboxes, buttons, and text fields that can be dynamically added/removed and enabled/disabled

Starting URL: http://the-internet.herokuapp.com/

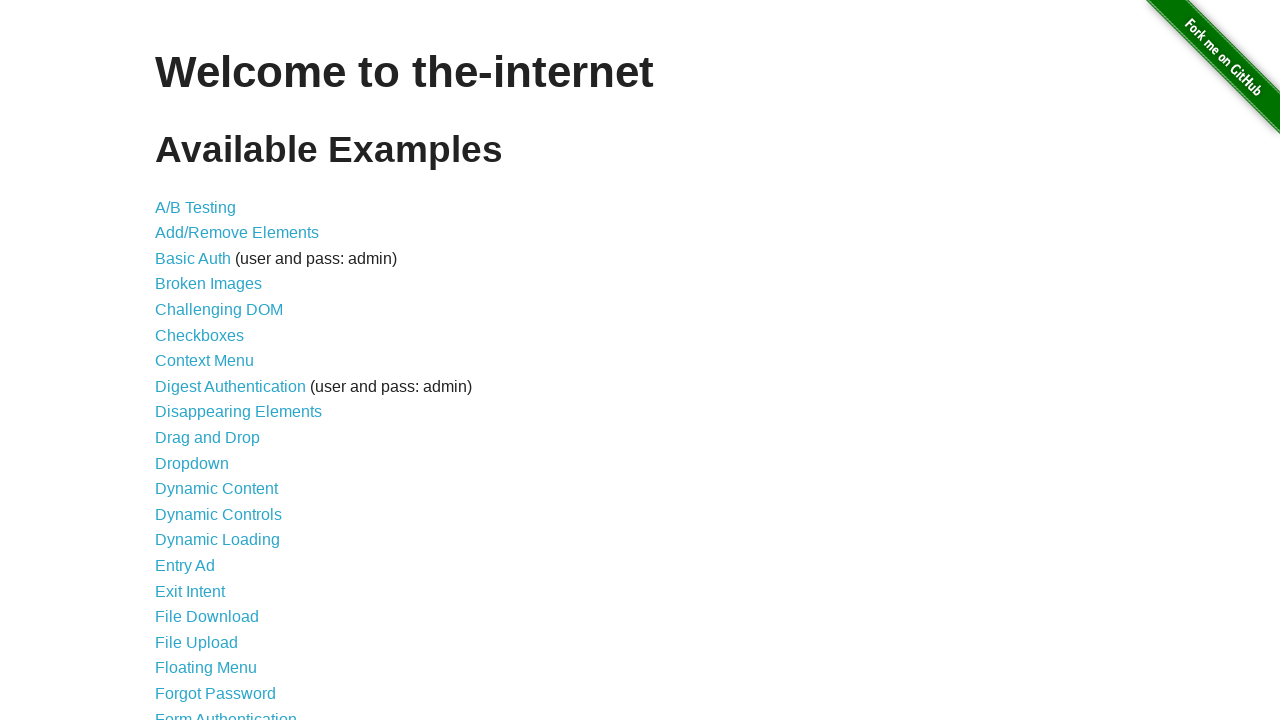

Clicked on Dynamic Controls link at (218, 514) on text=Dynamic Controls
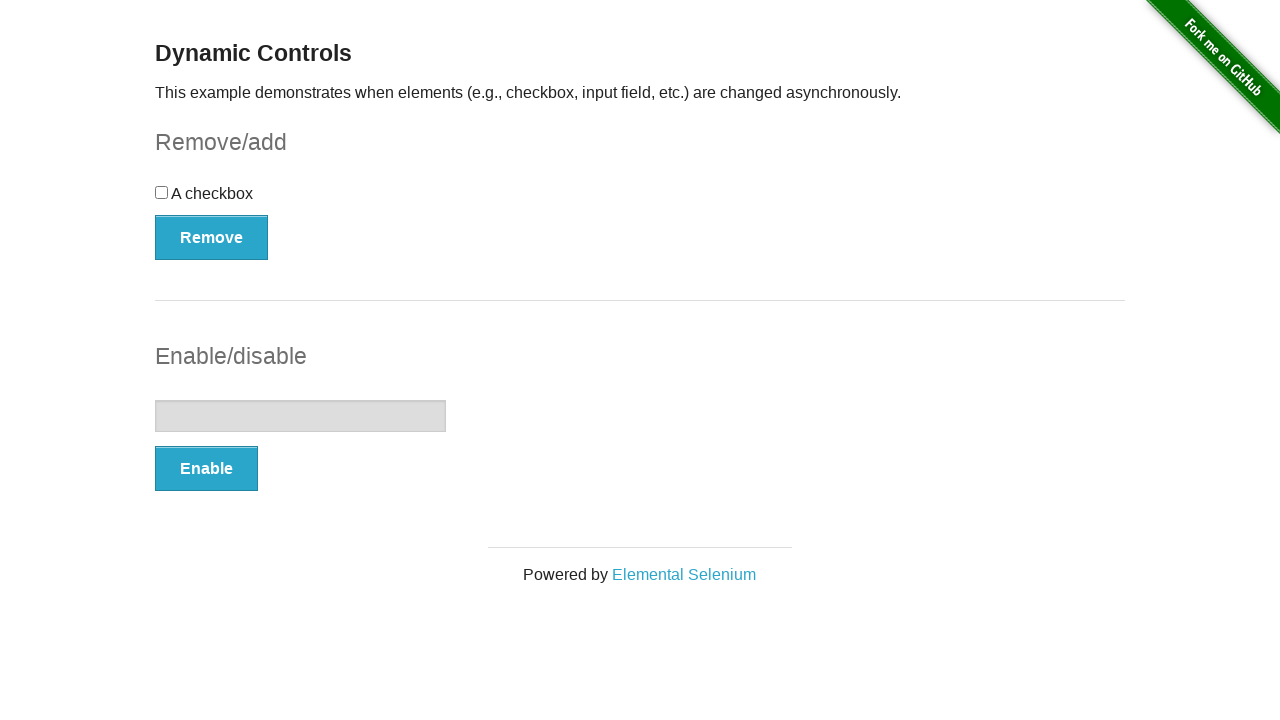

Clicked the checkbox at (162, 192) on #checkbox > input[type=checkbox]
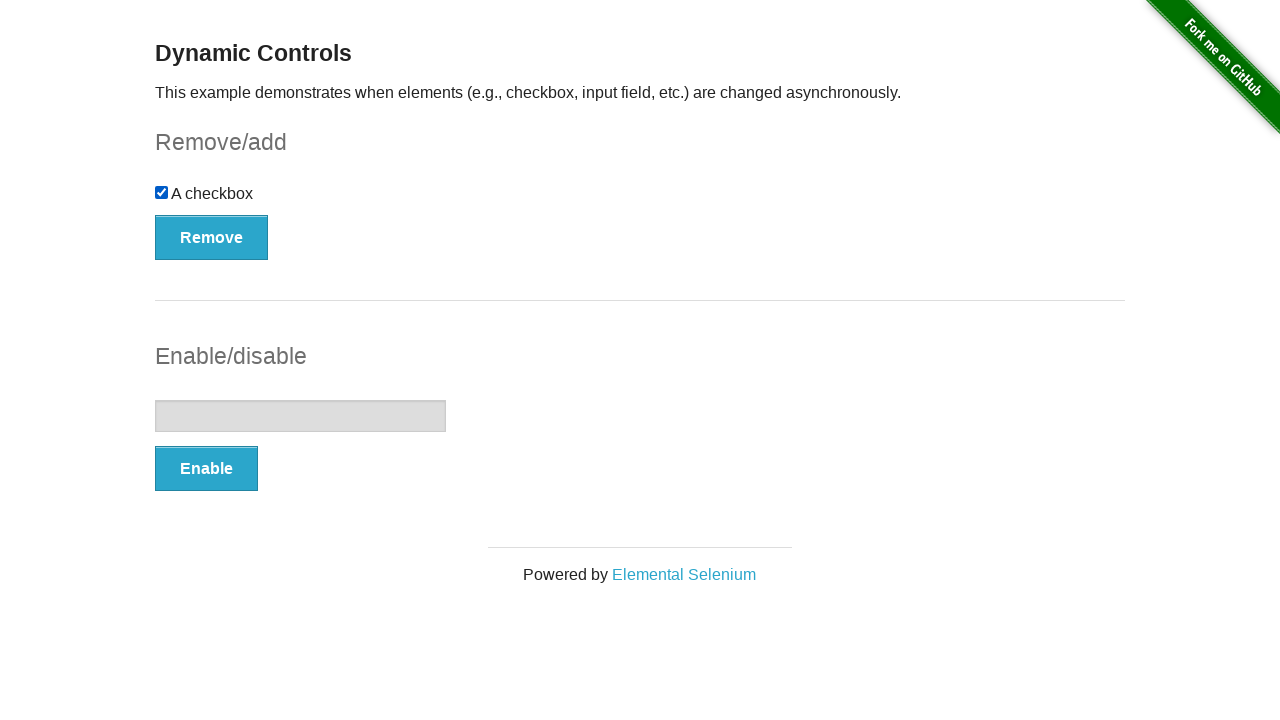

Clicked Remove/Add button to remove checkbox at (212, 237) on #checkbox-example > button
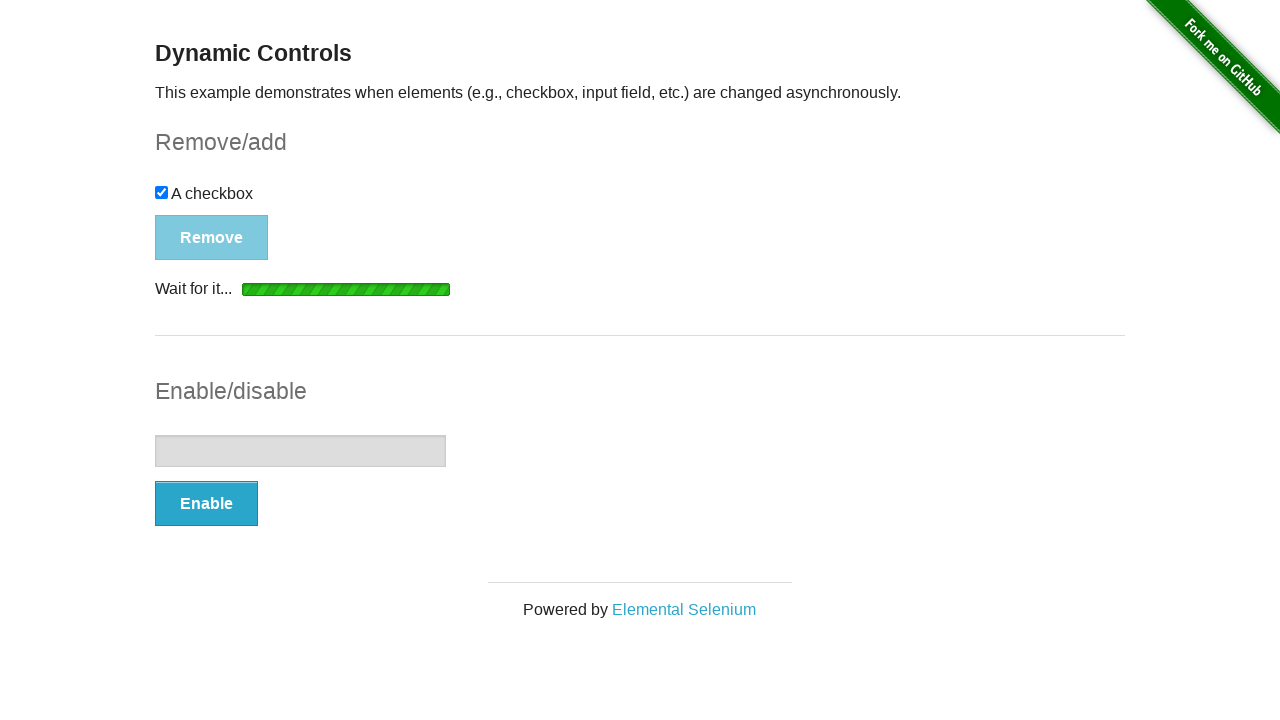

Checkbox became available again after being removed
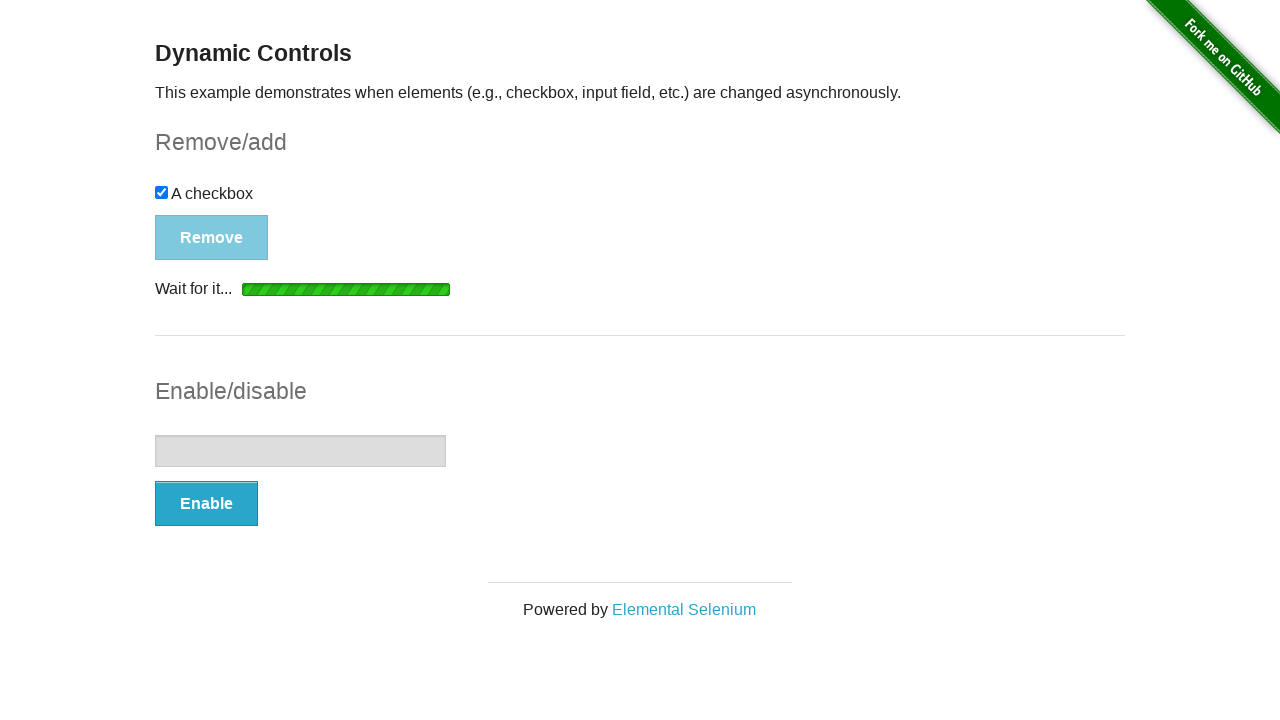

Clicked Remove/Add button to add checkbox back at (196, 208) on #checkbox-example > button
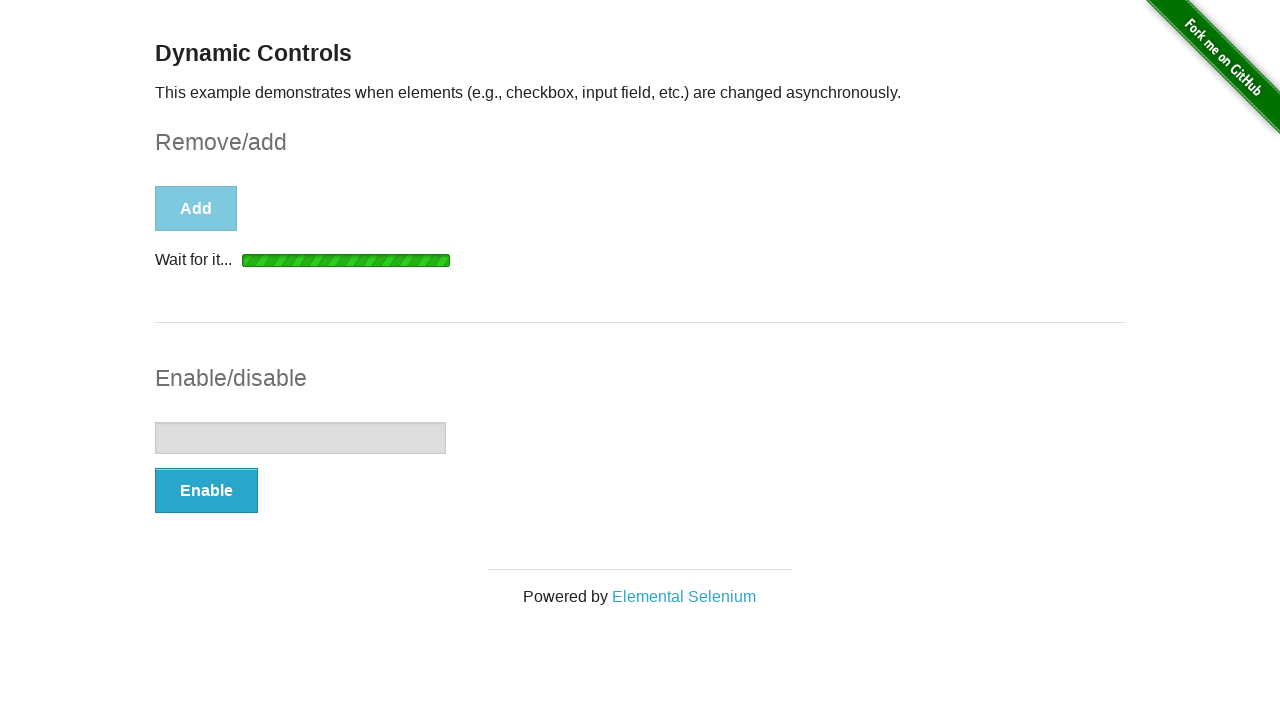

Clicked Enable/Disable button to disable text field at (206, 491) on #input-example > button
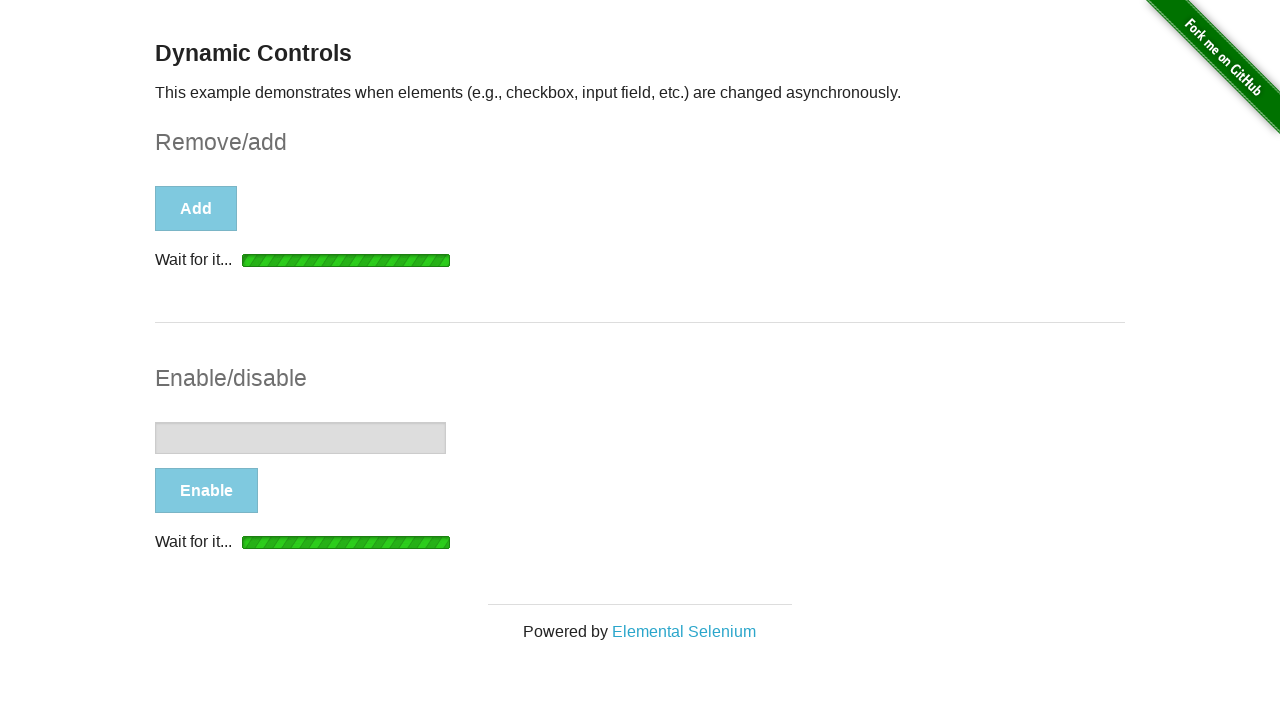

Enable/Disable button became available again
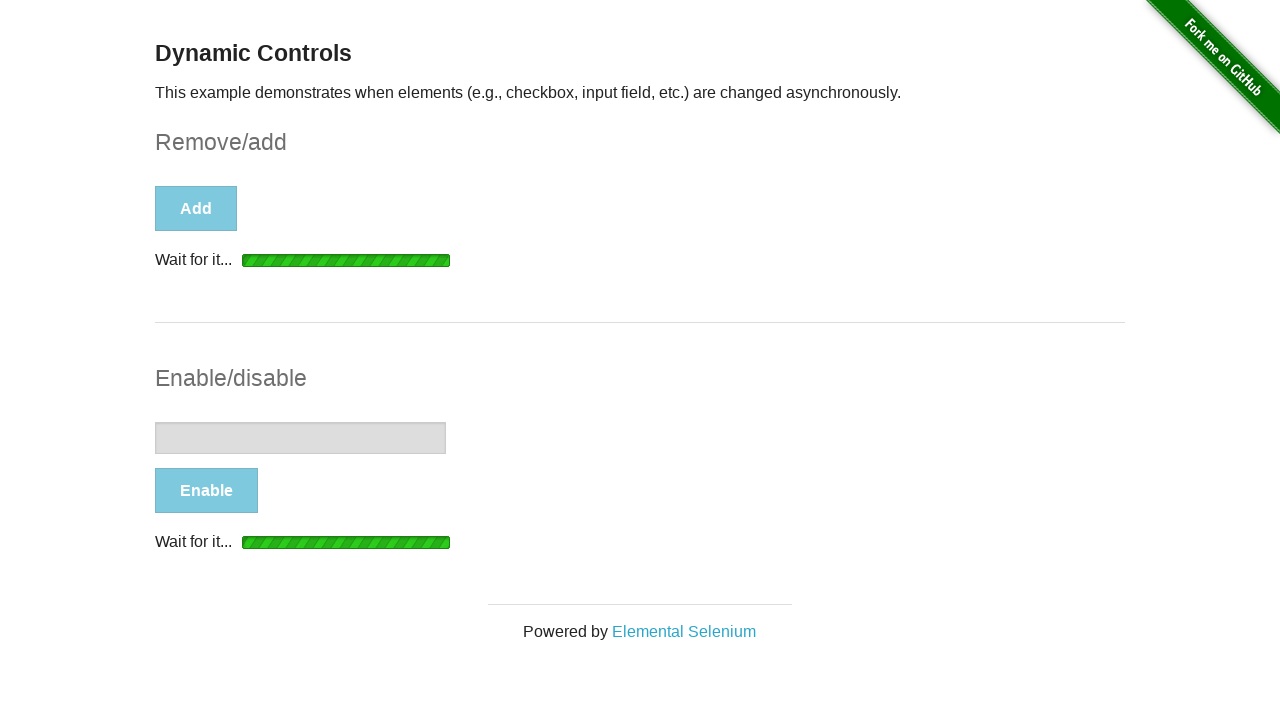

Filled text field with 'Hello World' on #input-example > input[type=text]
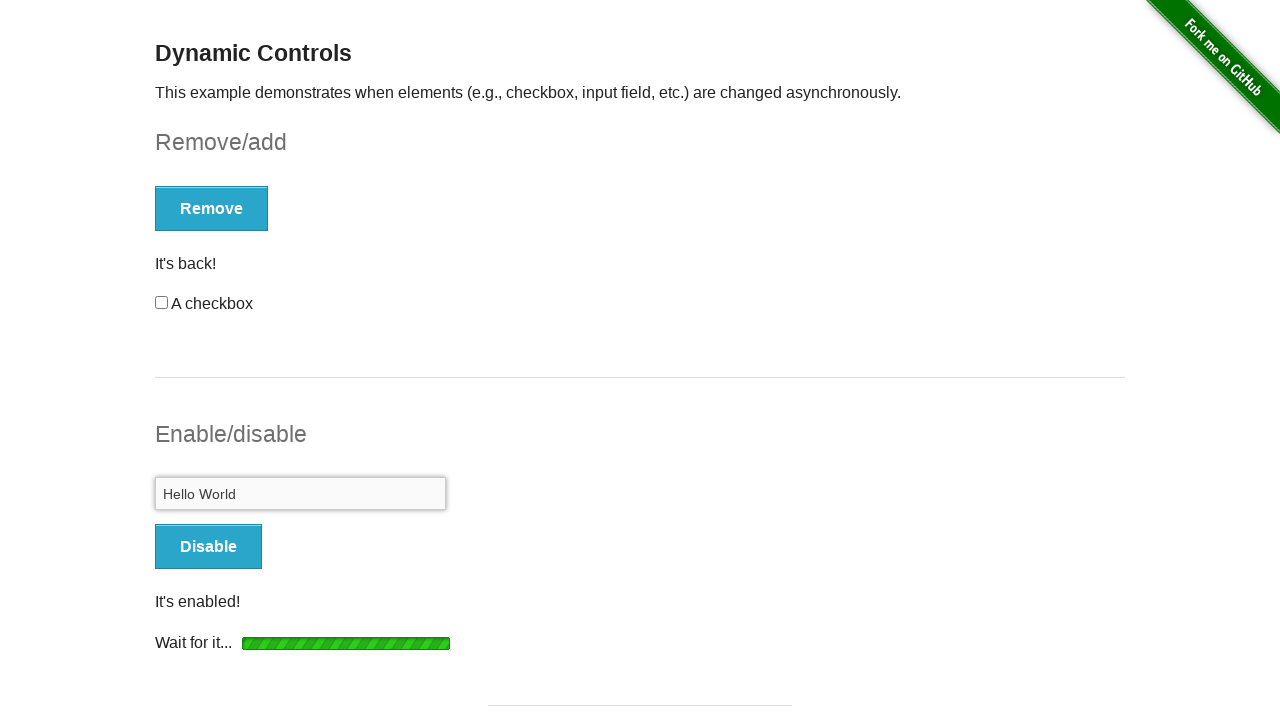

Clicked Enable/Disable button to disable text field again at (208, 546) on #input-example > button
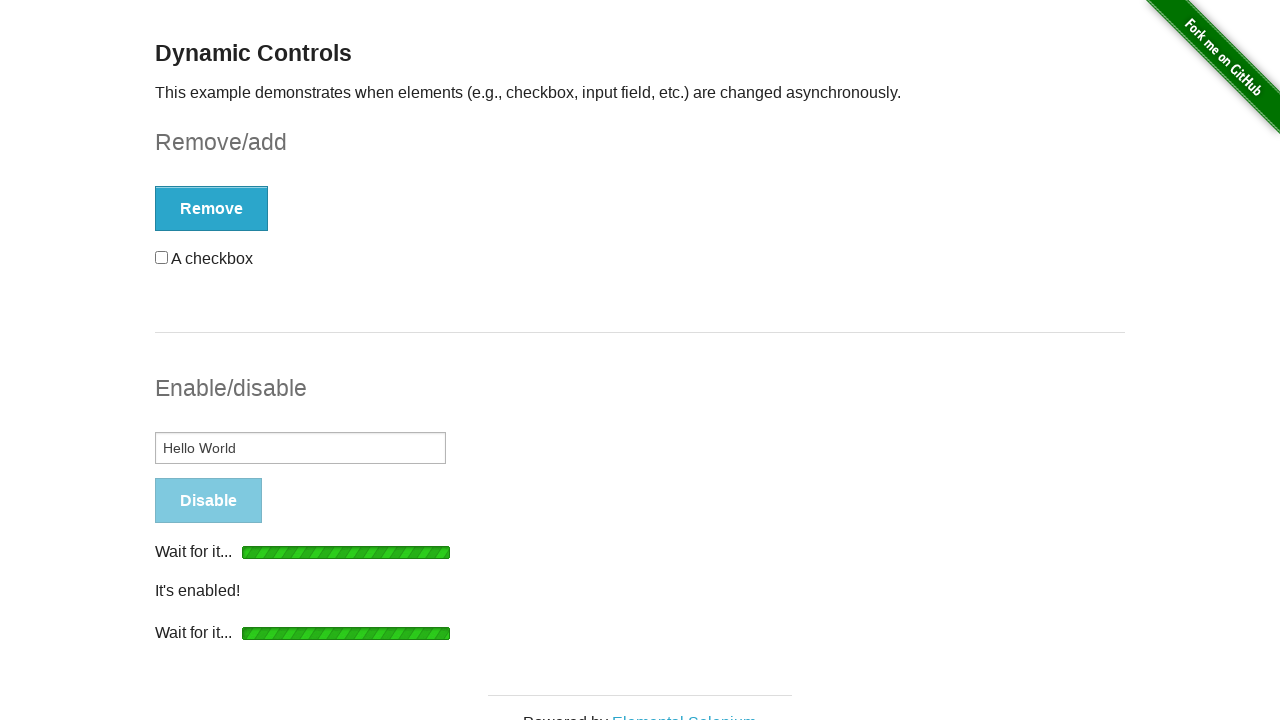

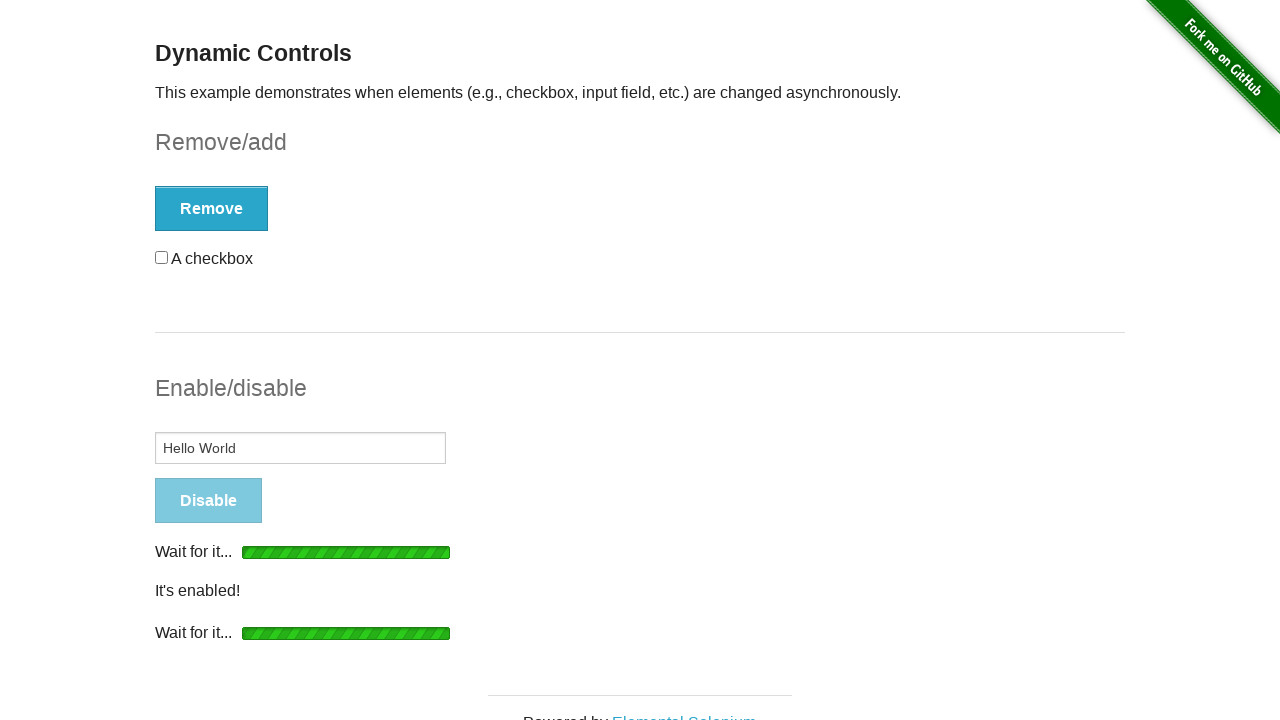